Tests downloading a file from the upload and download section

Starting URL: https://demoqa.com/

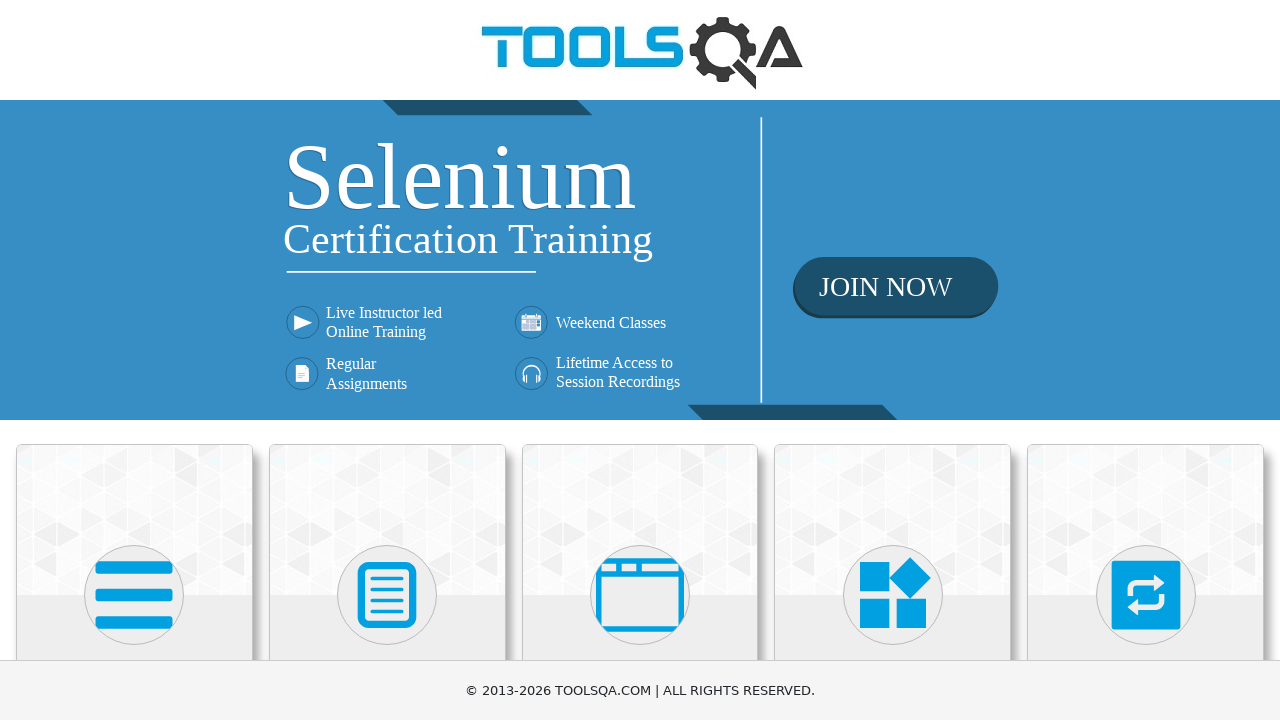

Clicked on Elements menu at (134, 360) on xpath=//h5[contains(text(), 'Elements')]
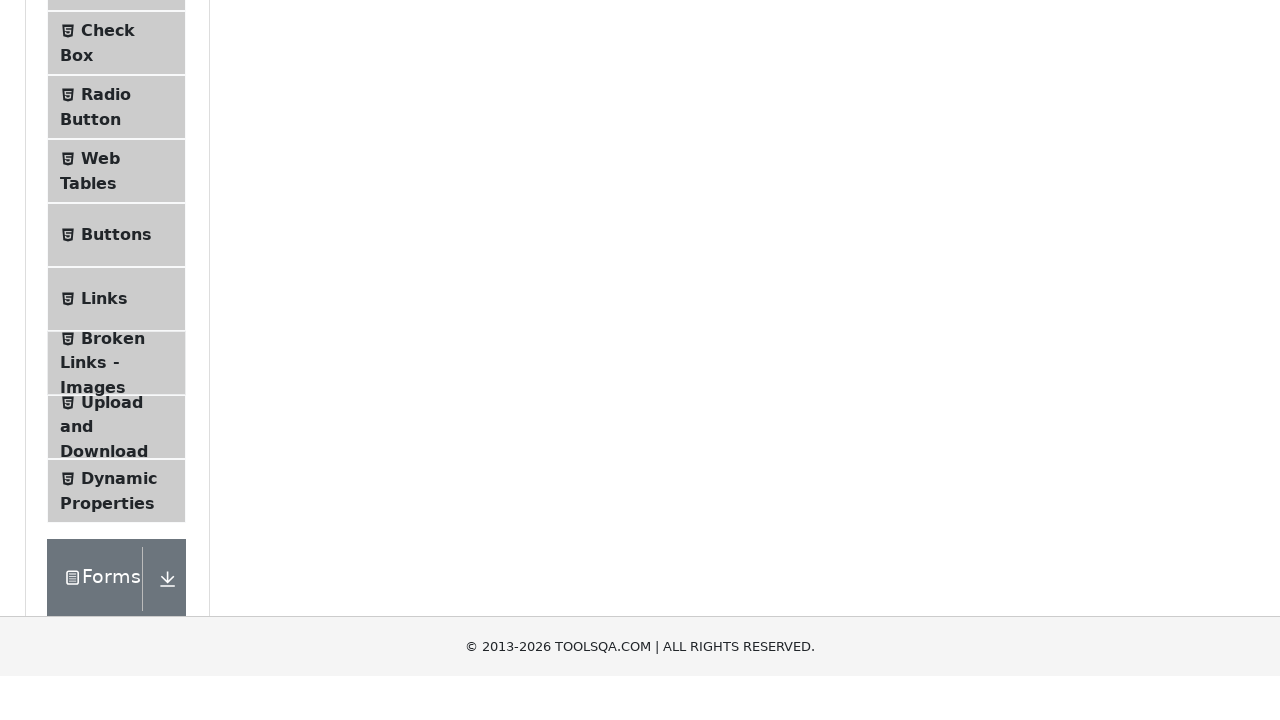

Scrolled upload and download menu item into view
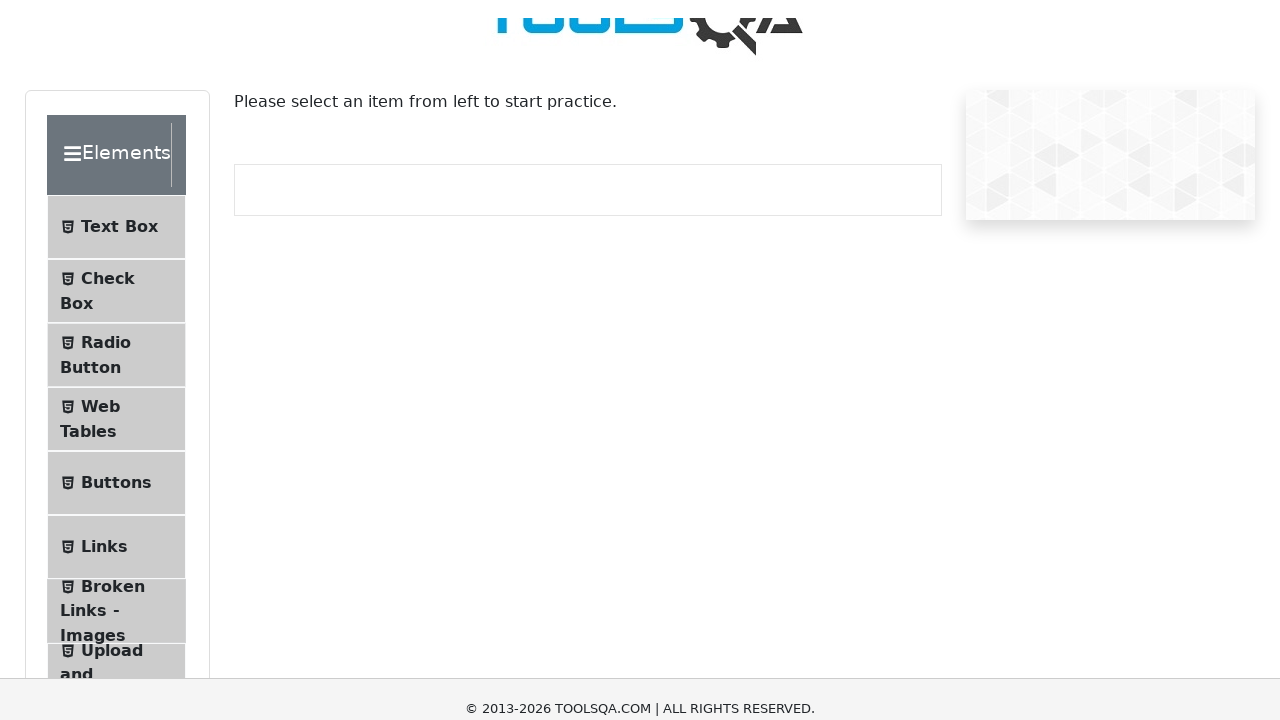

Clicked on upload and download submenu at (116, 59) on #item-7
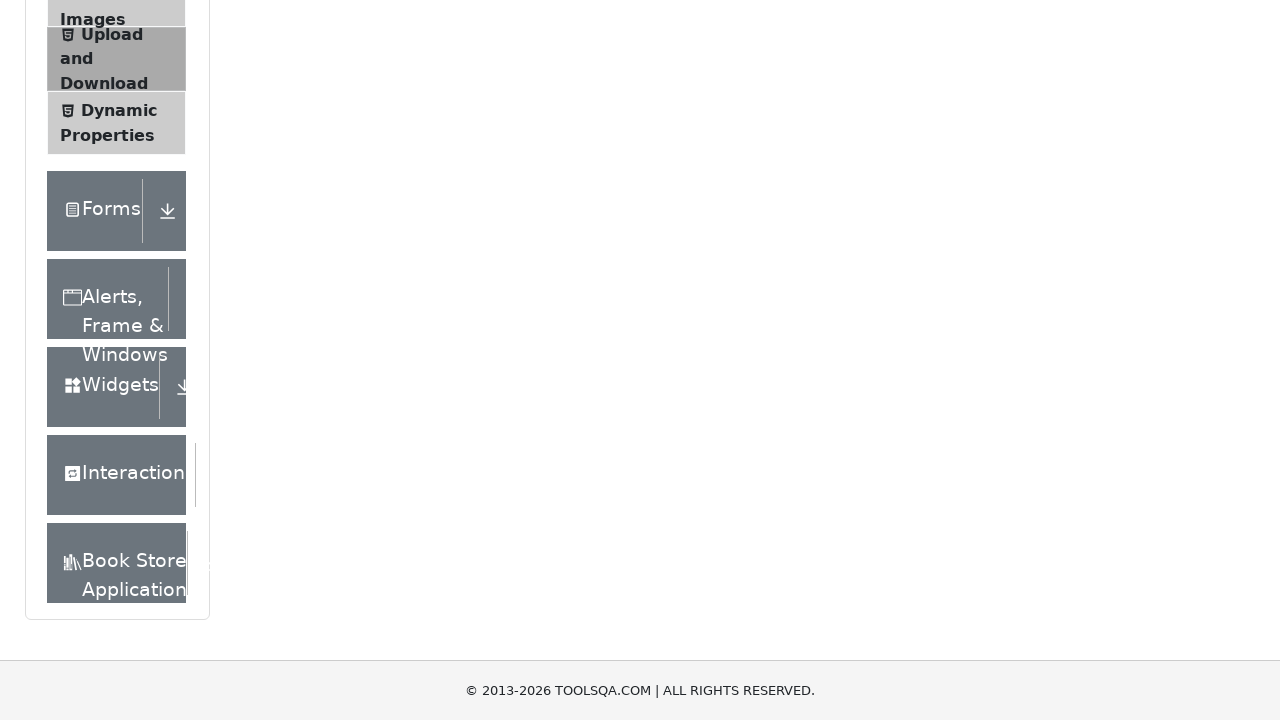

Clicked download button to download file at (286, 242) on #downloadButton
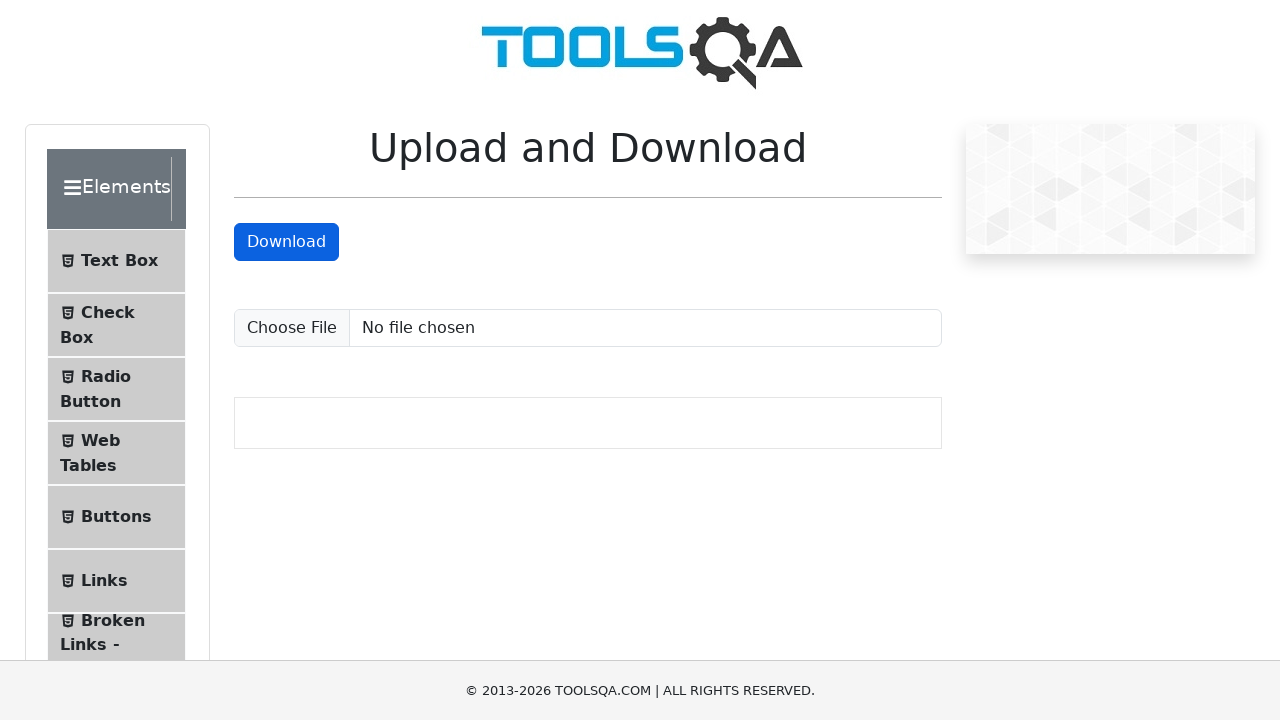

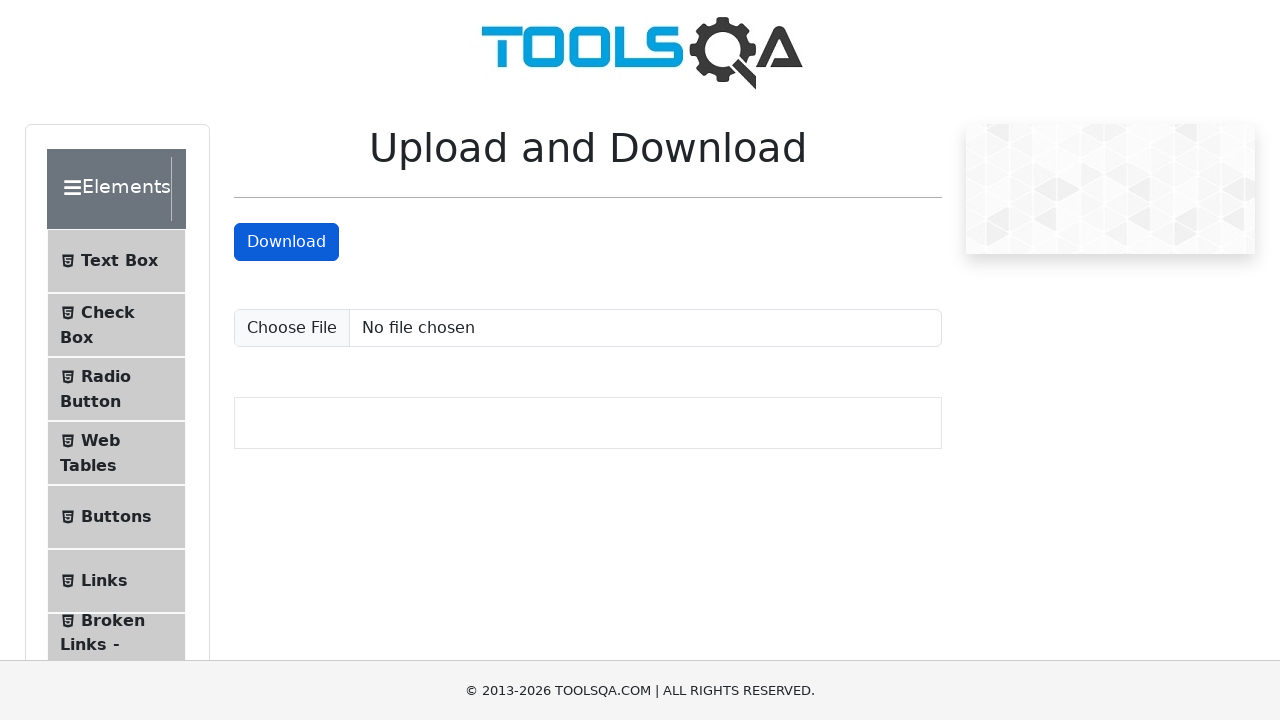